Tests that the alerts functionality and unread count system is working by verifying alerts-related UI elements are present.

Starting URL: https://service-ci.preview.emergentagent.com

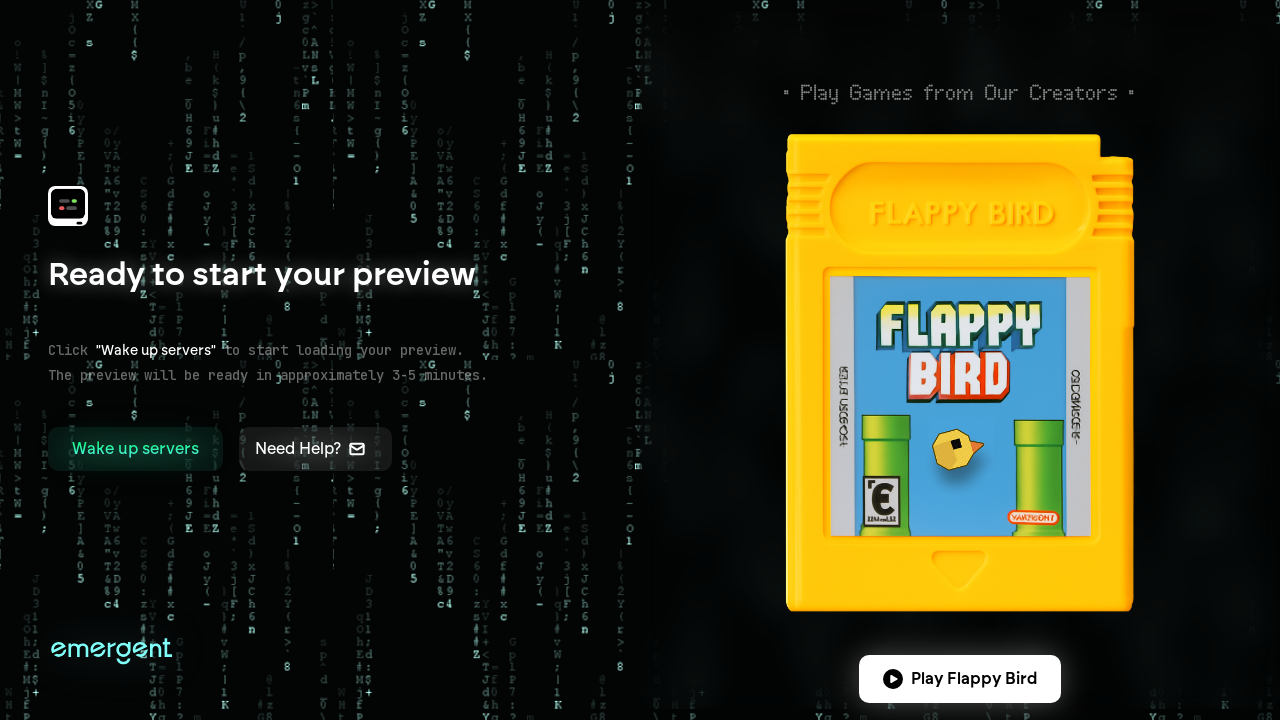

Waited 3 seconds for app to load
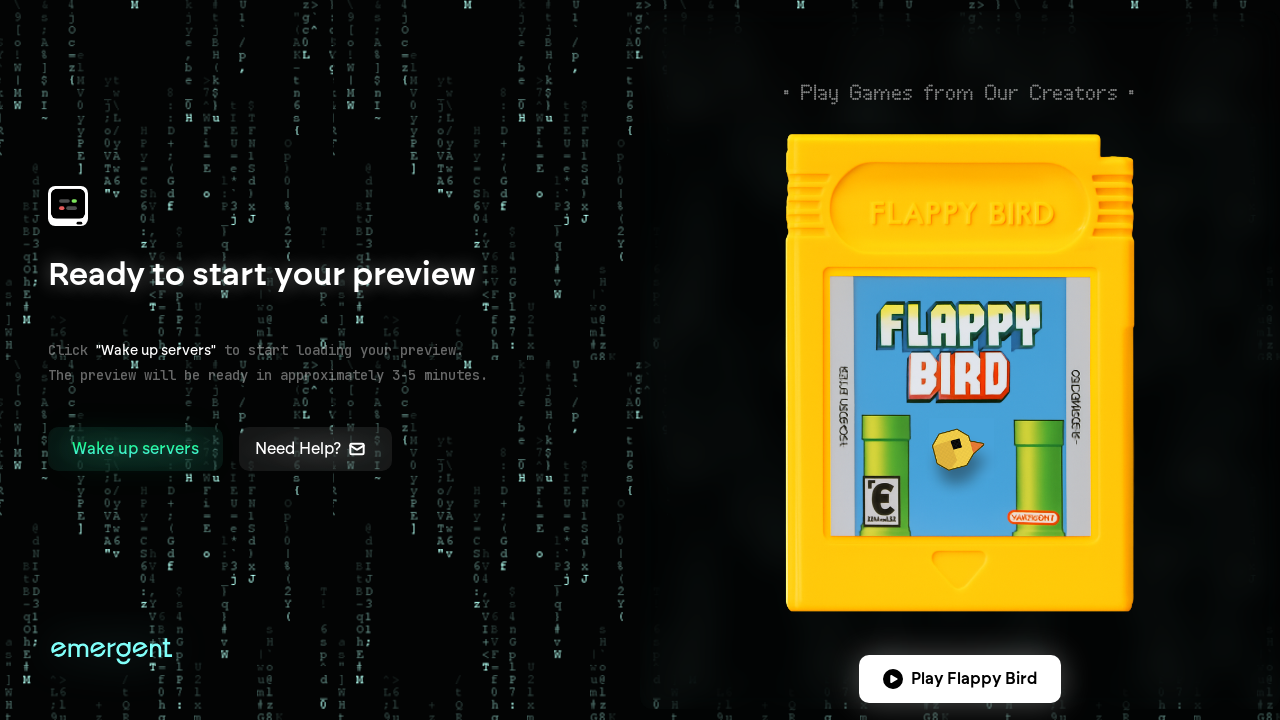

Page body element loaded
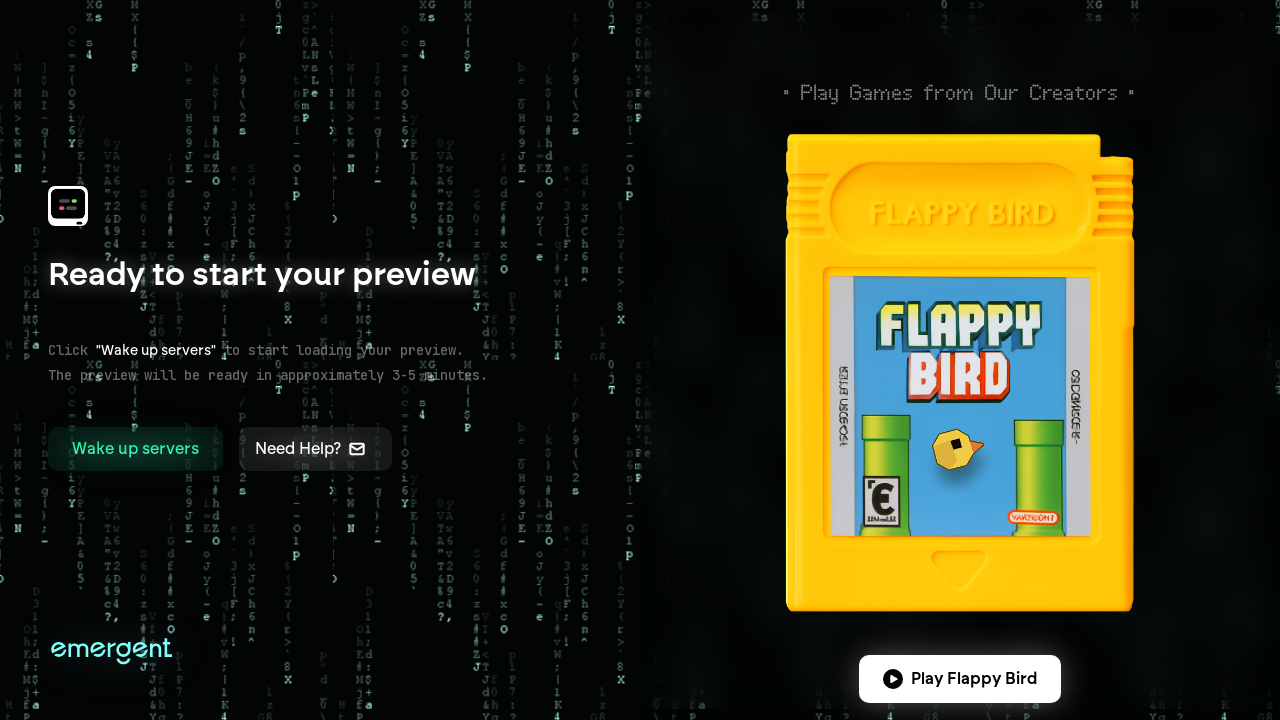

Located alerts-related badge or count element
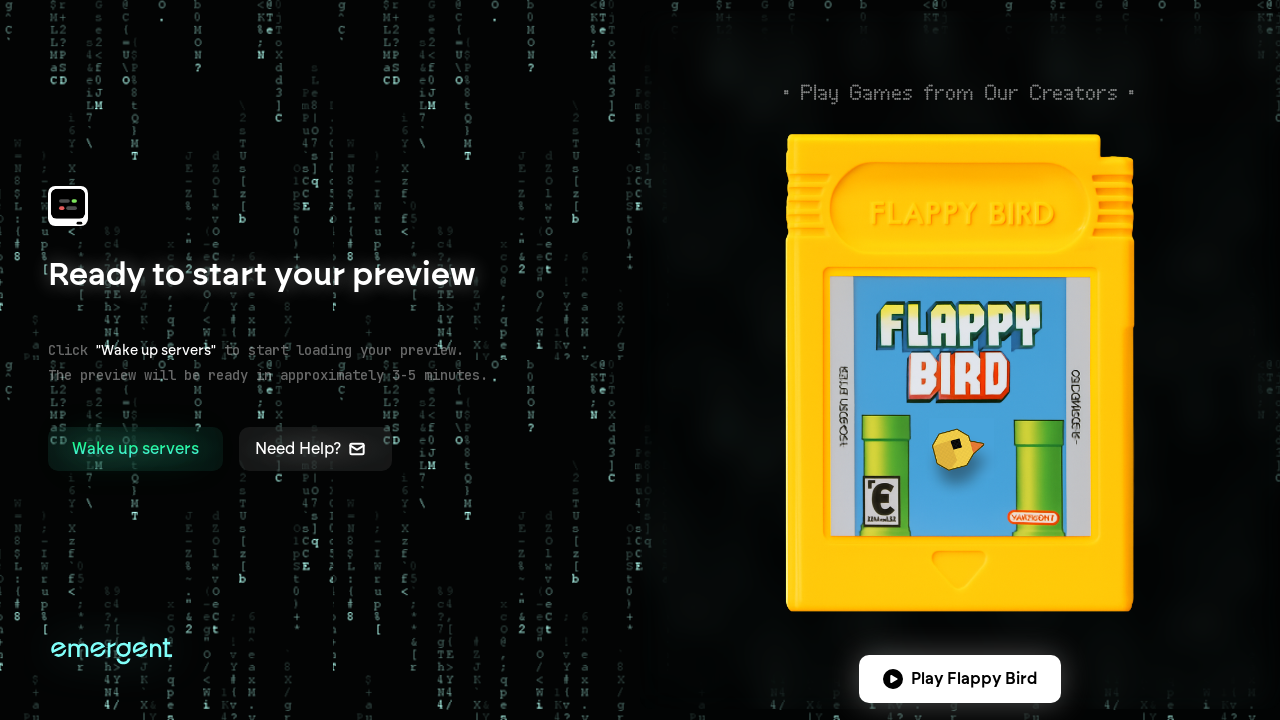

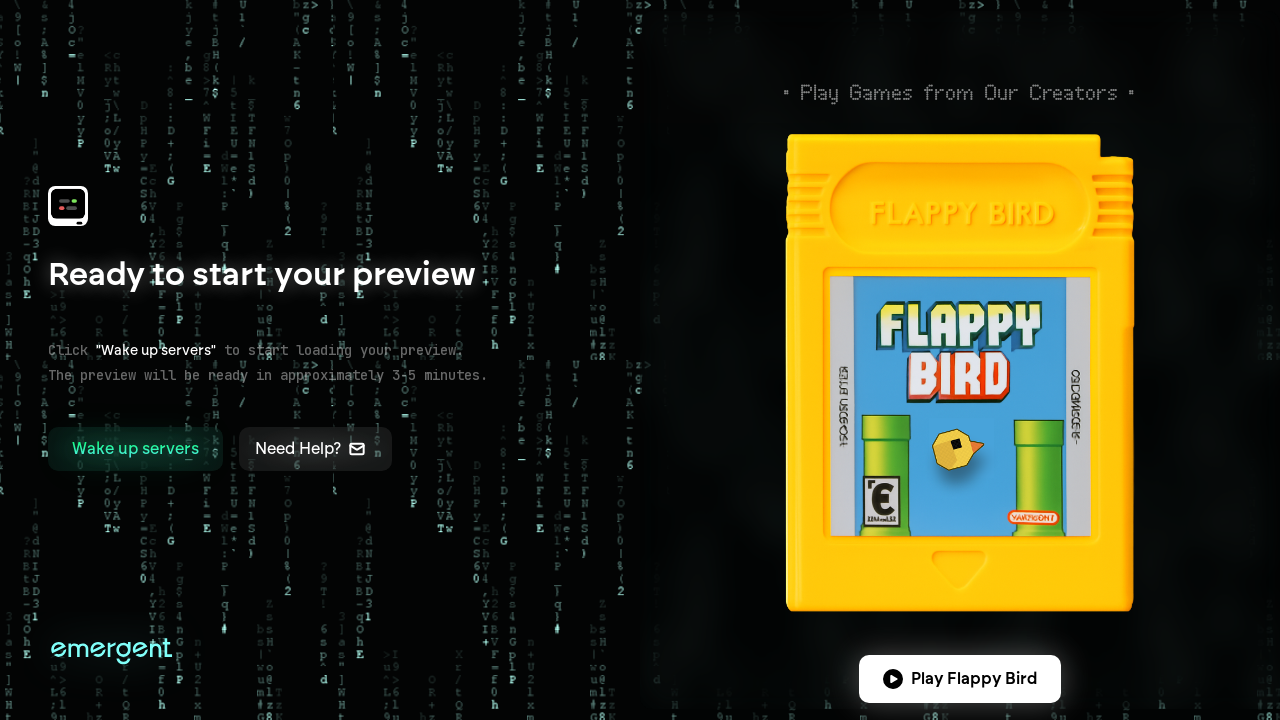